Checks if the login text heading is displayed on the page

Starting URL: https://opensource-demo.orangehrmlive.com/web/index.php/auth/login

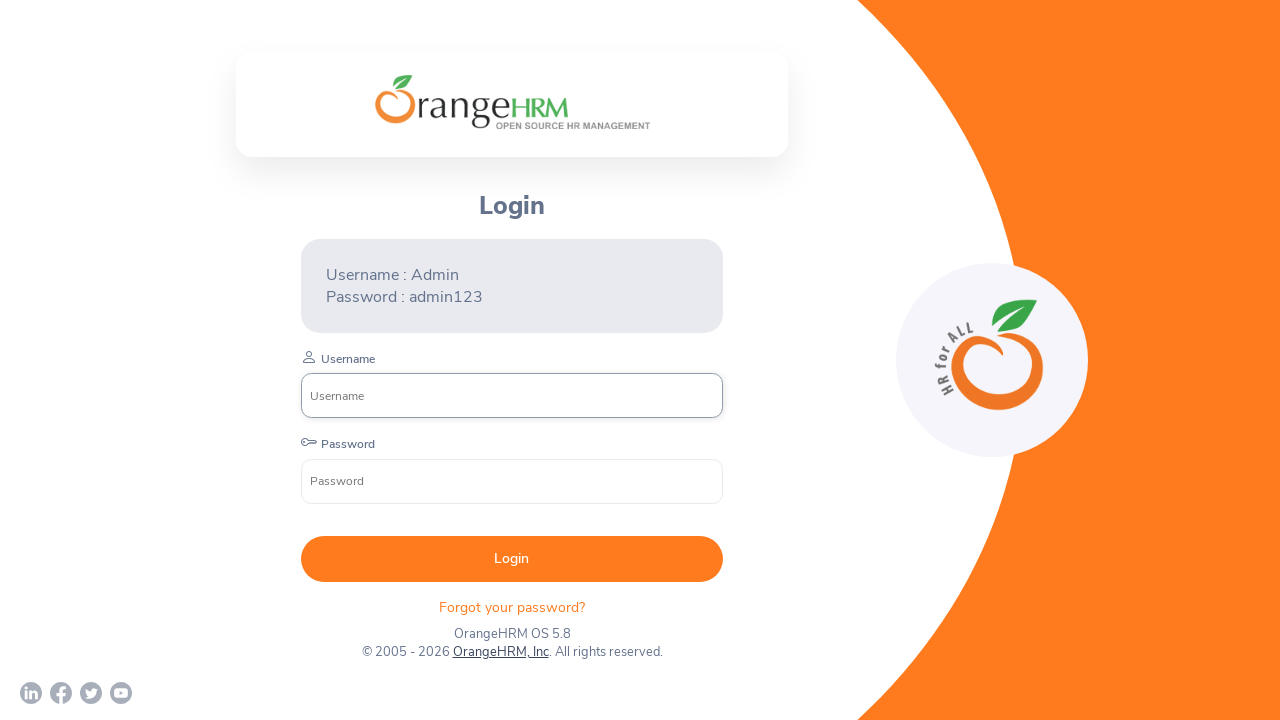

Navigated to OrangeHRM login page
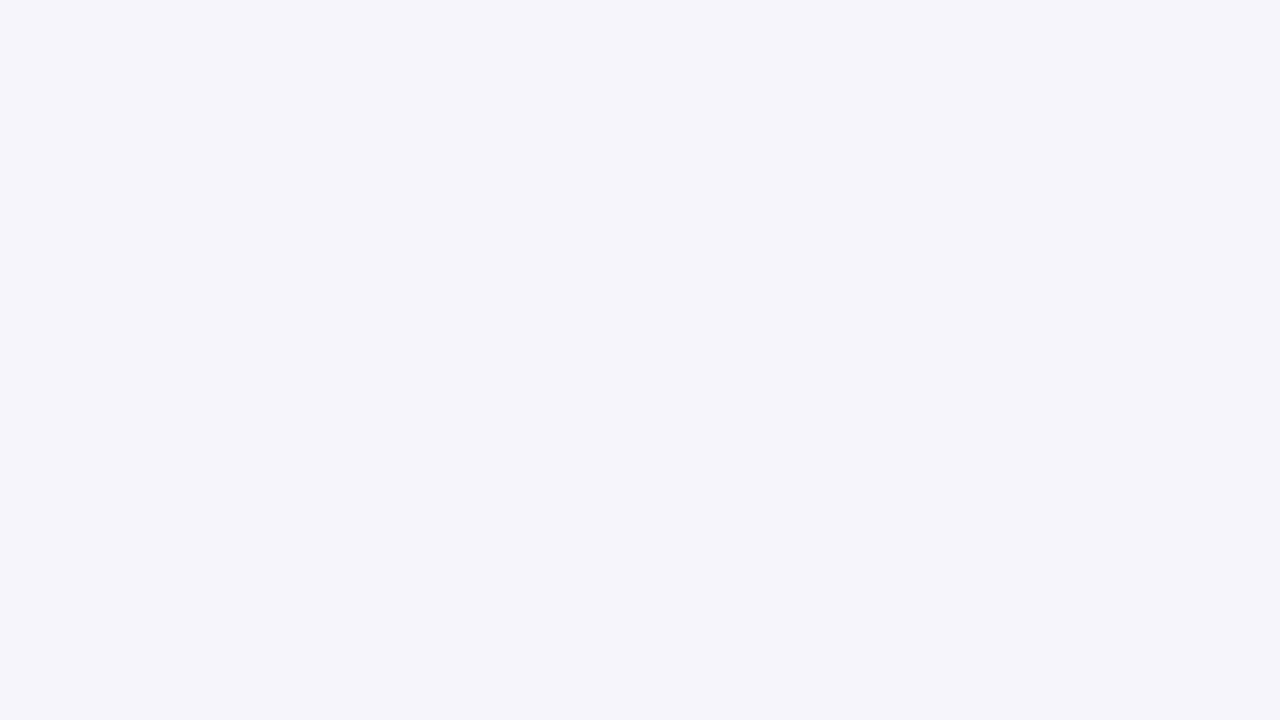

Checked if login text heading is visible
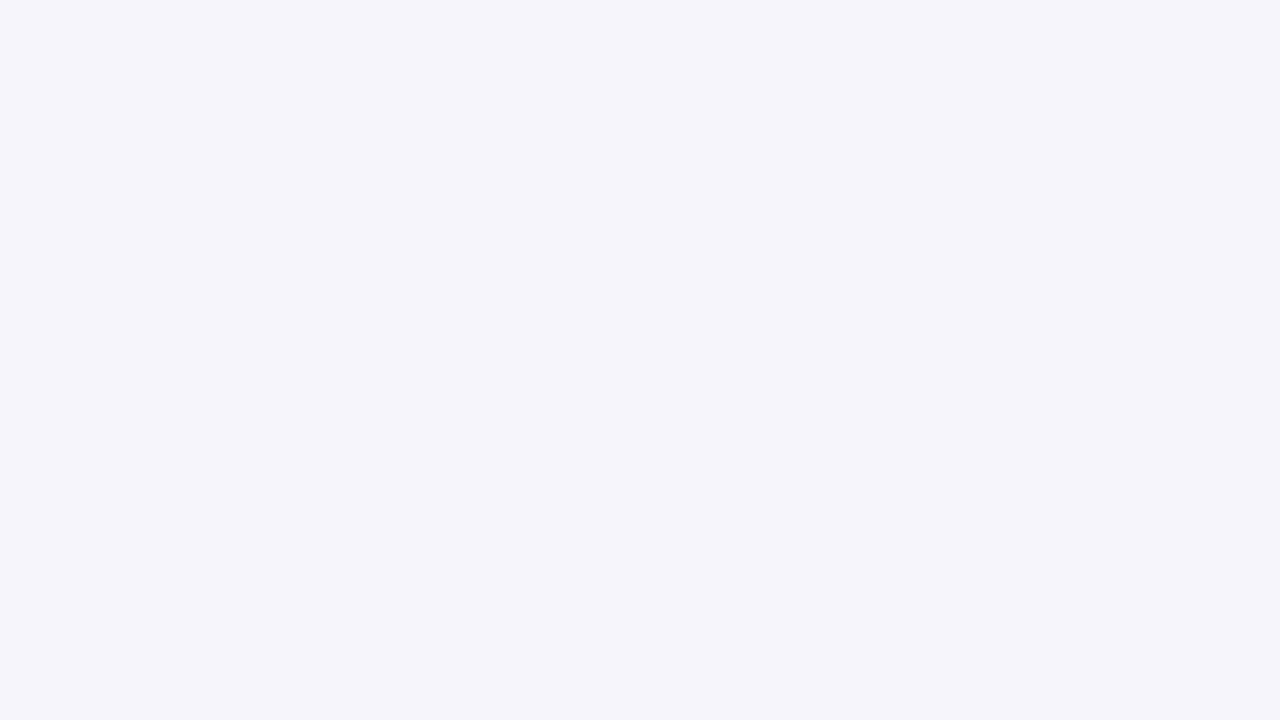

Login text visibility result: False
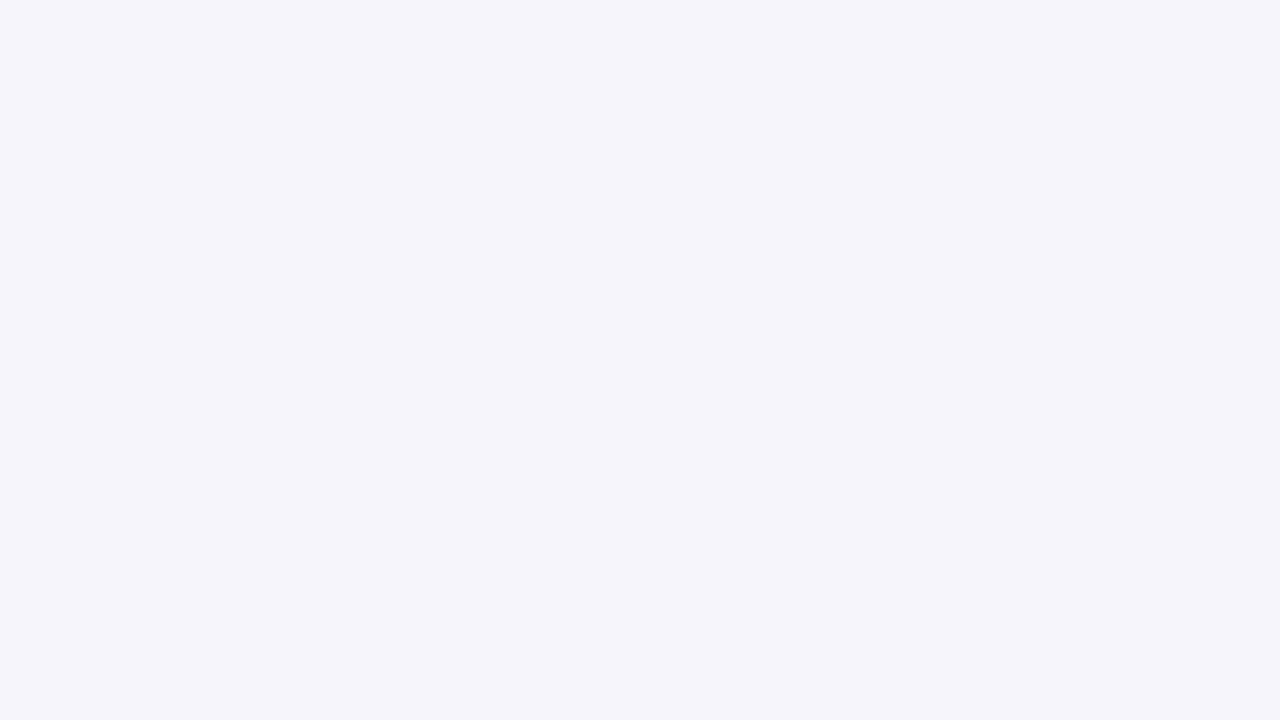

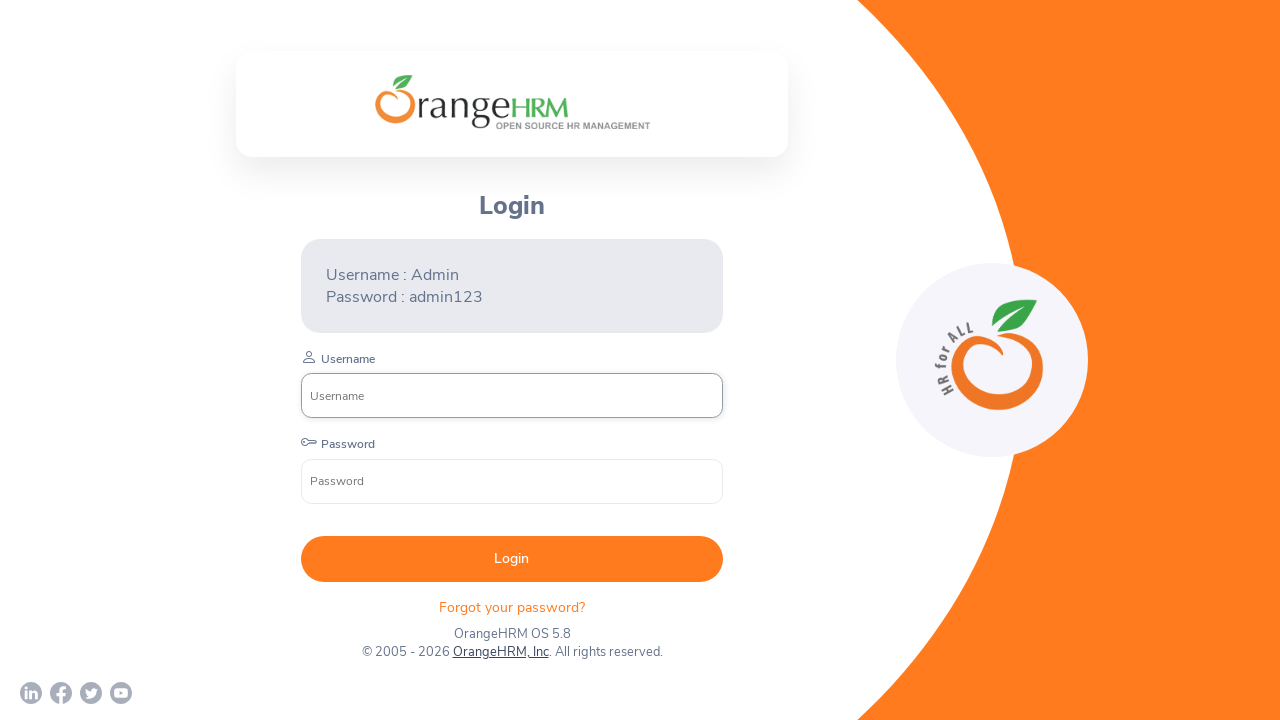